Navigates to an automation practice page and verifies that a product table exists with rows and columns

Starting URL: https://rahulshettyacademy.com/AutomationPractice/

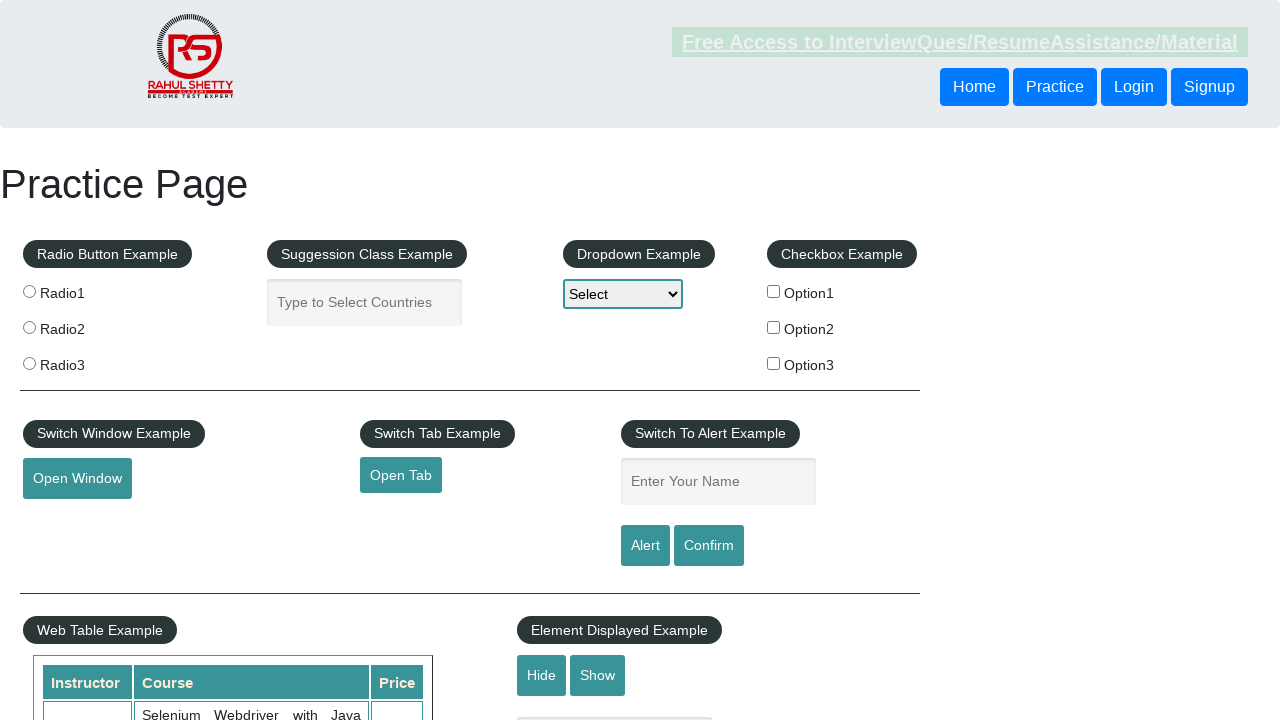

Waited for product table to be present
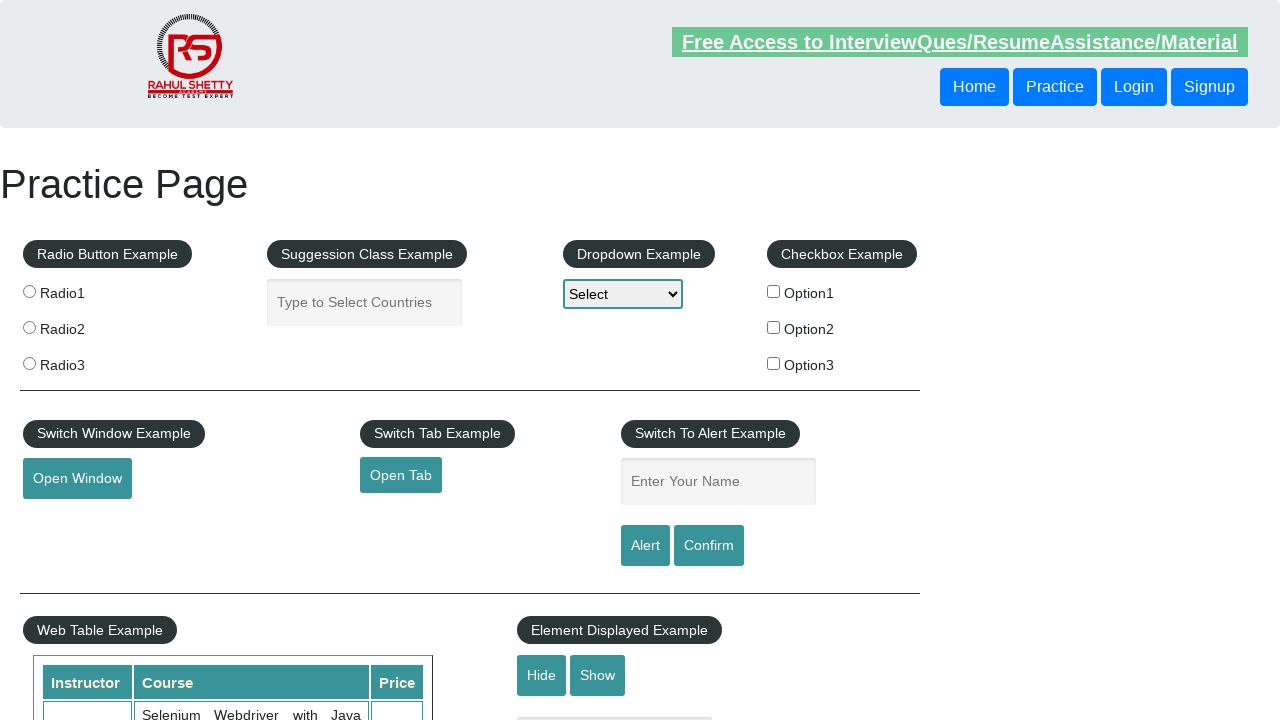

Verified product table rows exist
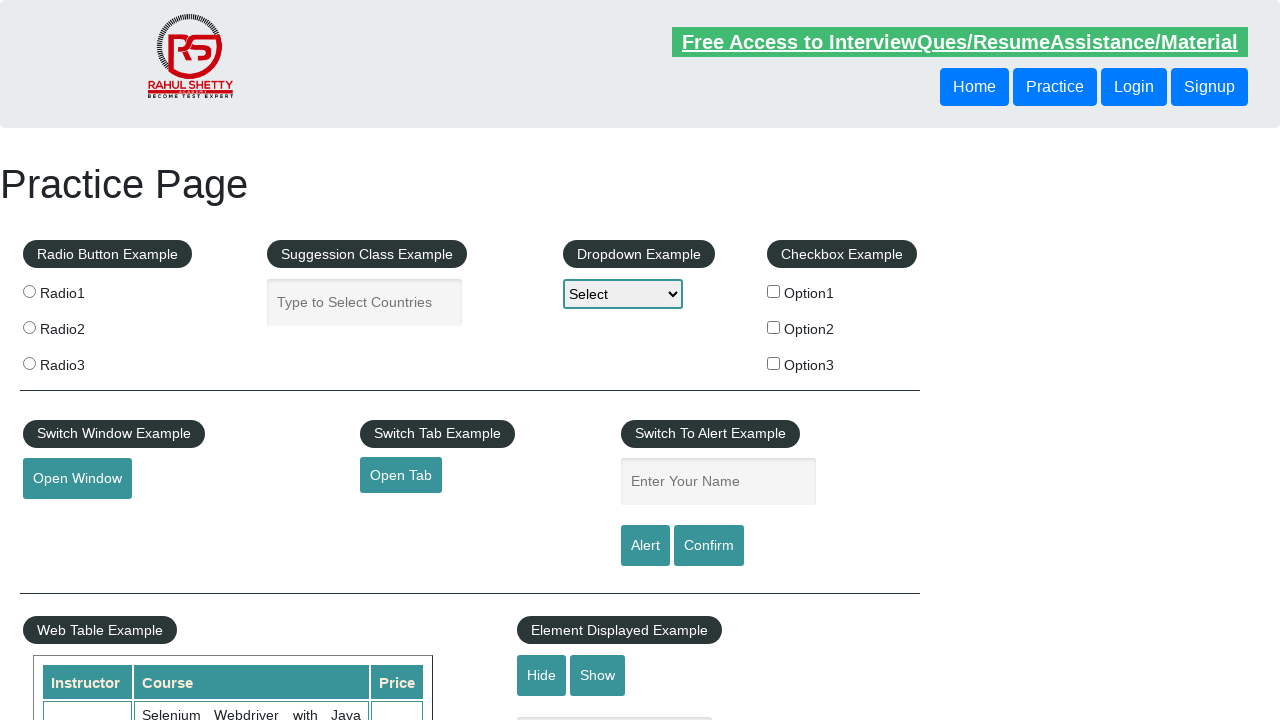

Verified product table header columns exist
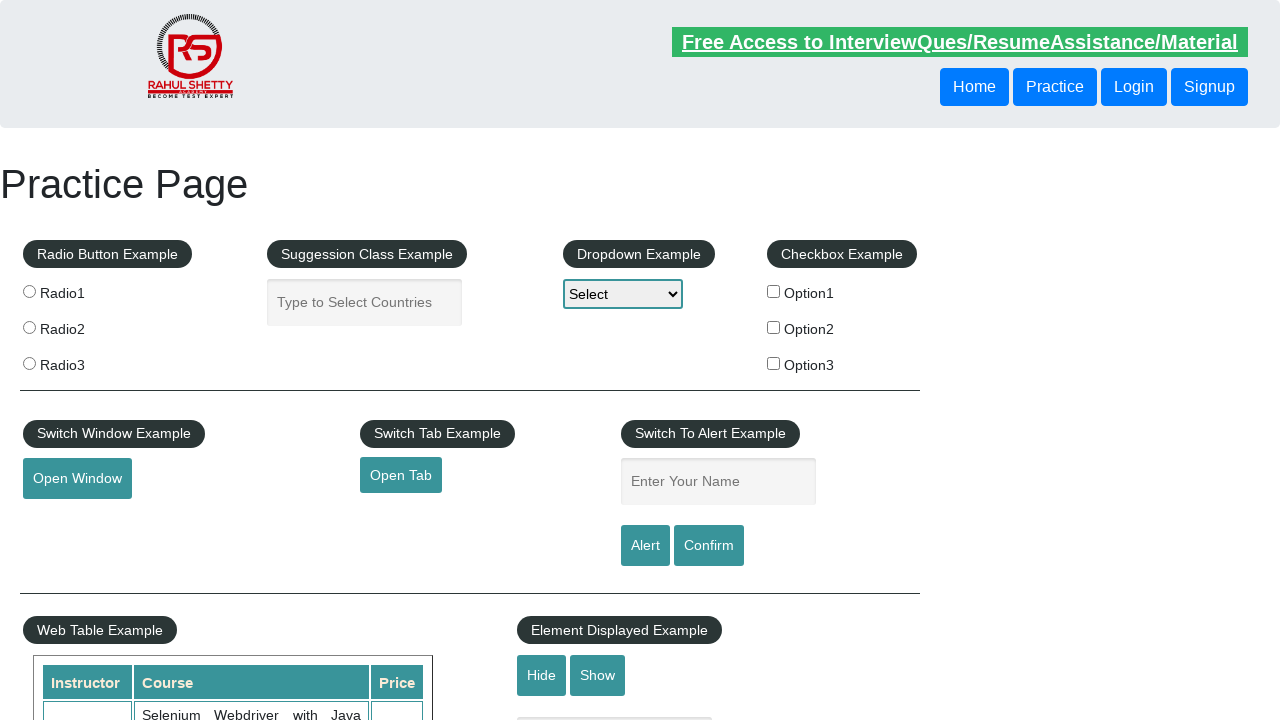

Verified product table data cells exist
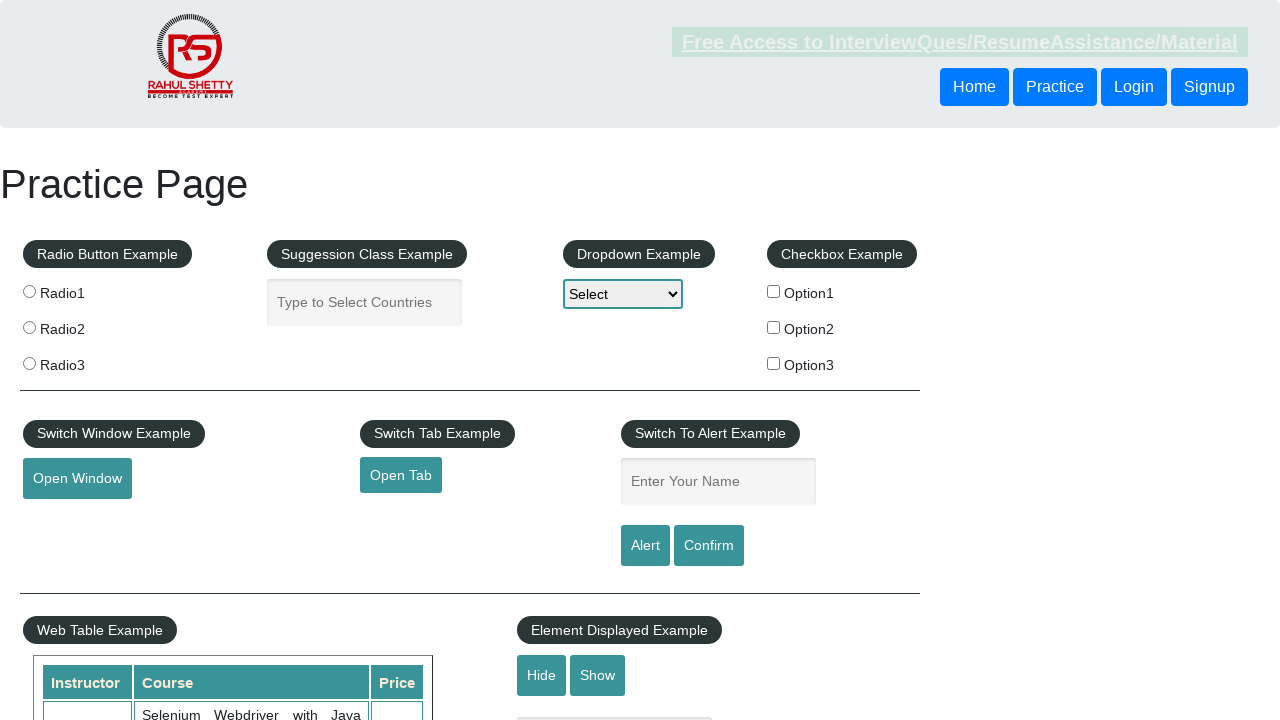

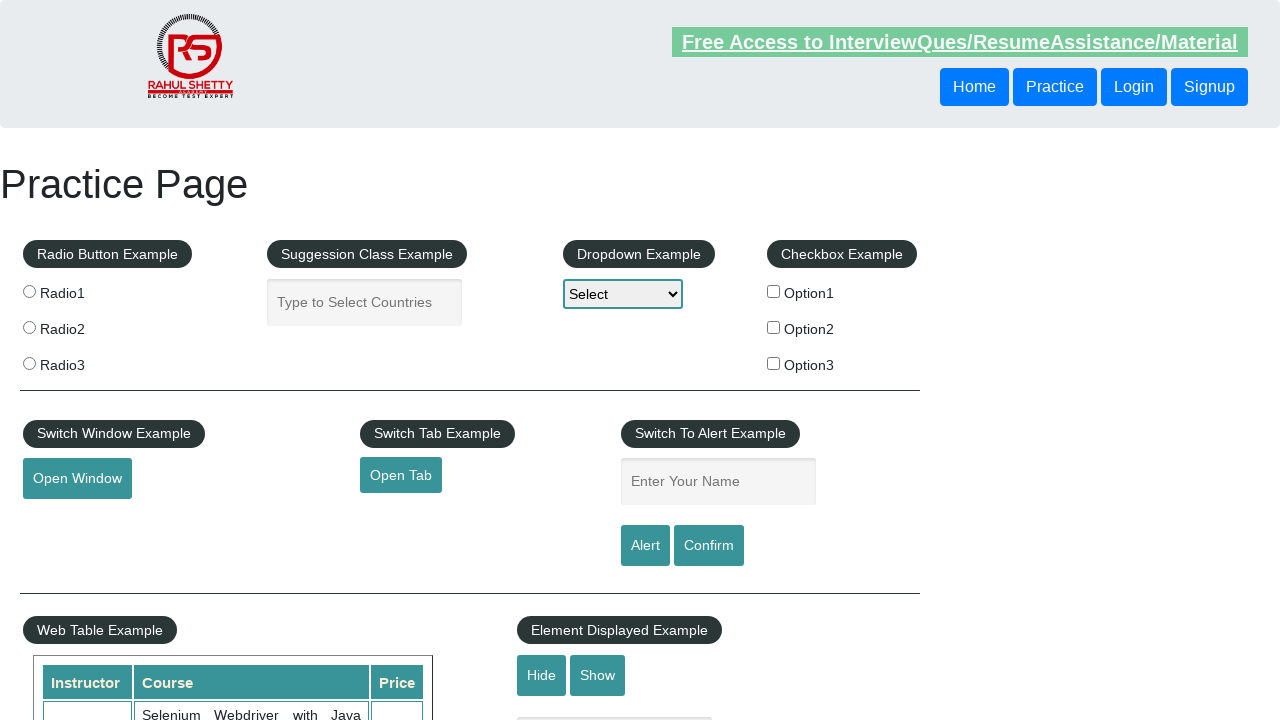